Navigates to Missouri public health data page and waits for the page content to fully load

Starting URL: https://showmestrong.mo.gov/data/public-health/

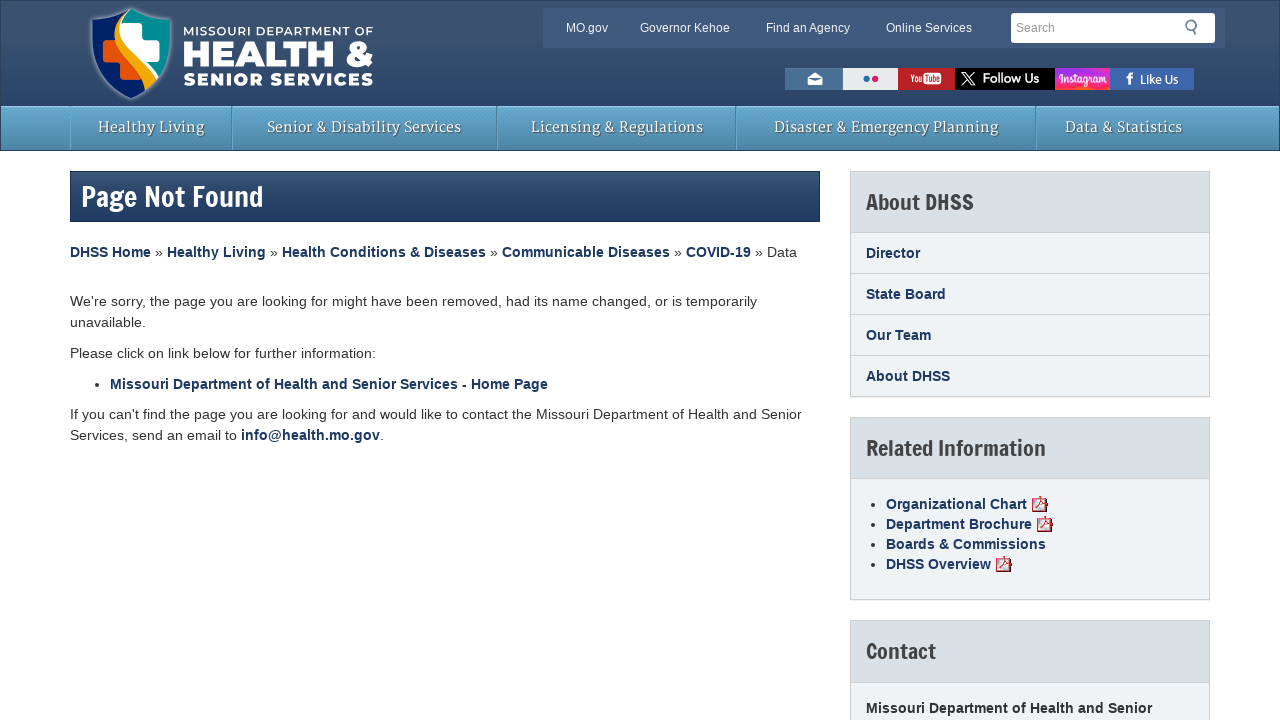

Navigated to Missouri public health data page
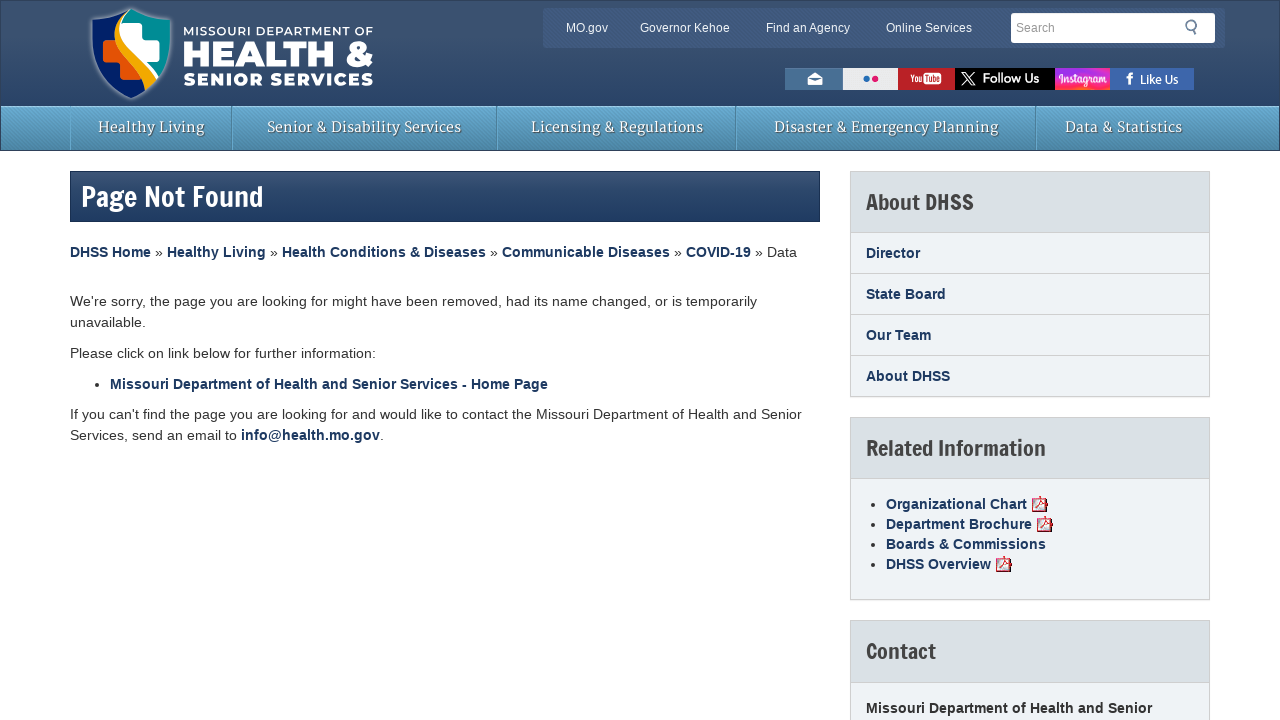

Page reached networkidle load state
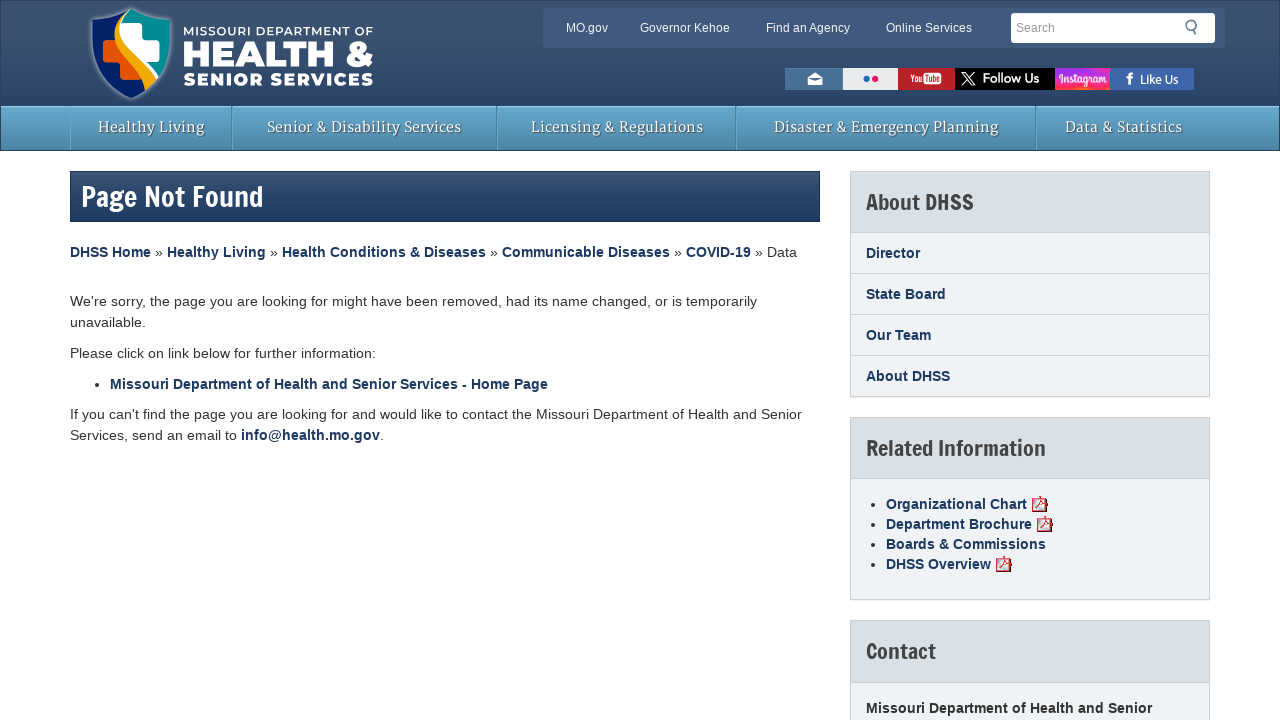

Set viewport size to 1920x2000 to capture full page content
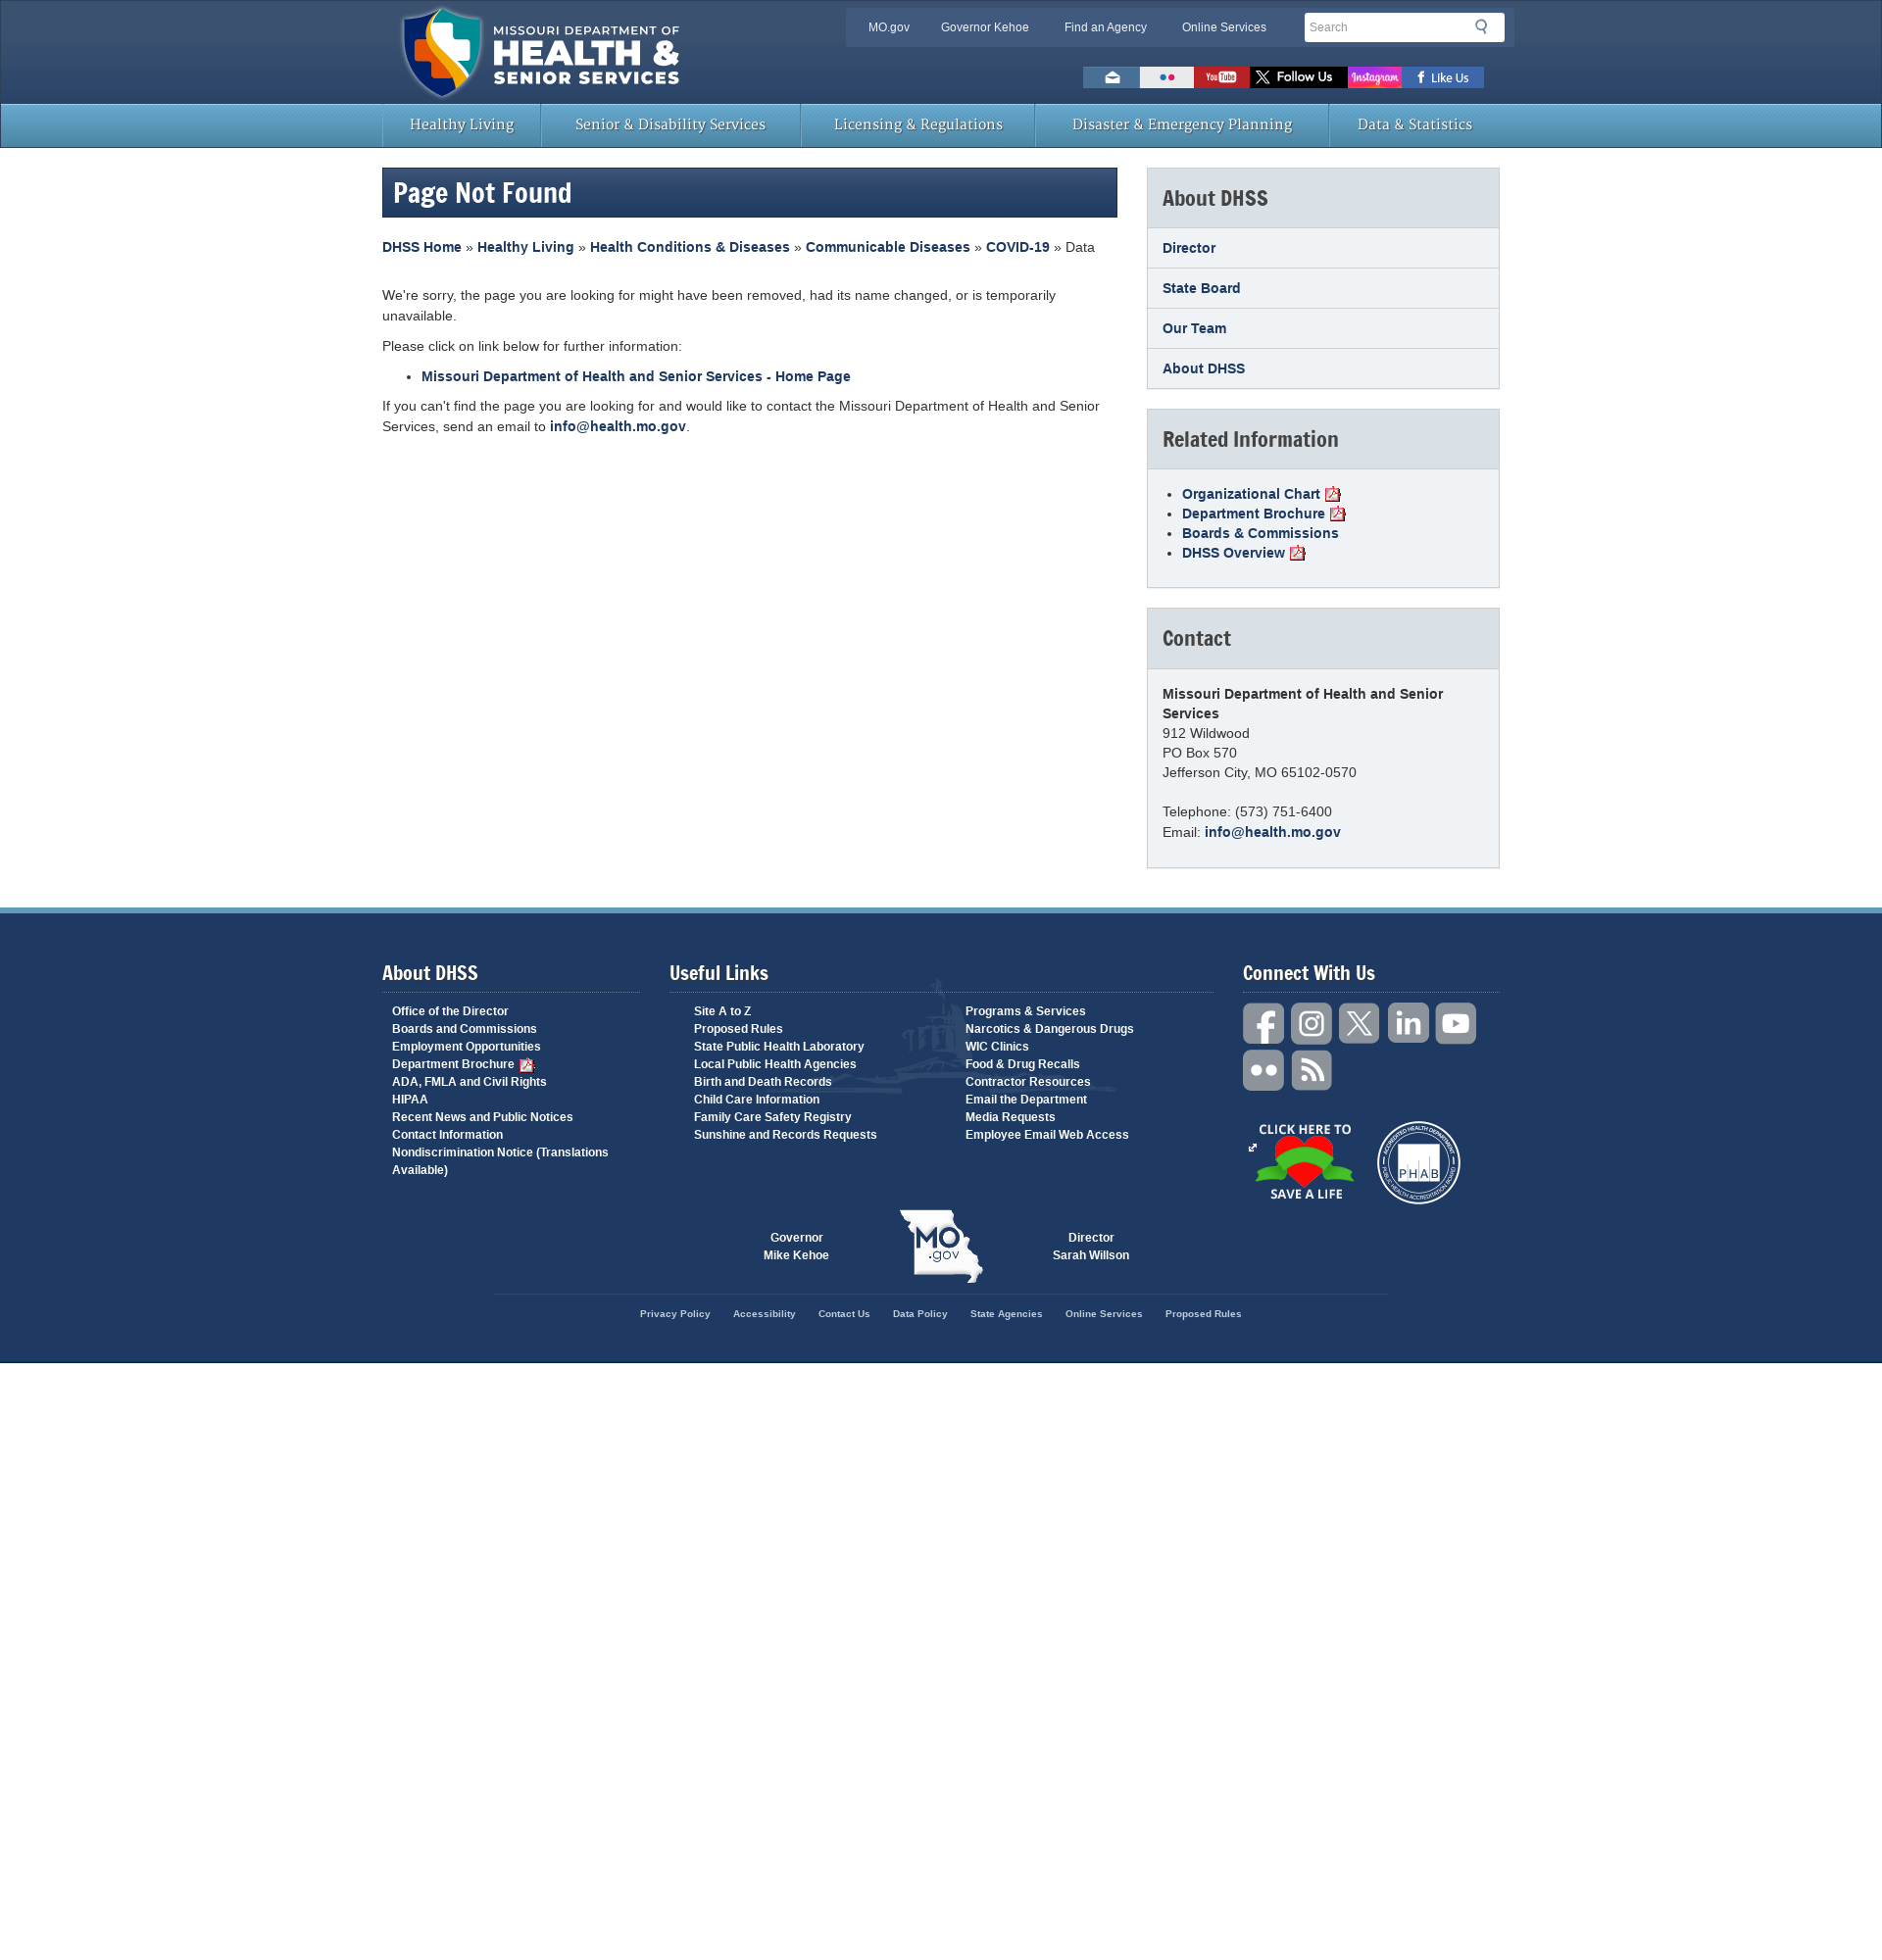

Waited 3 seconds for dynamic content to render
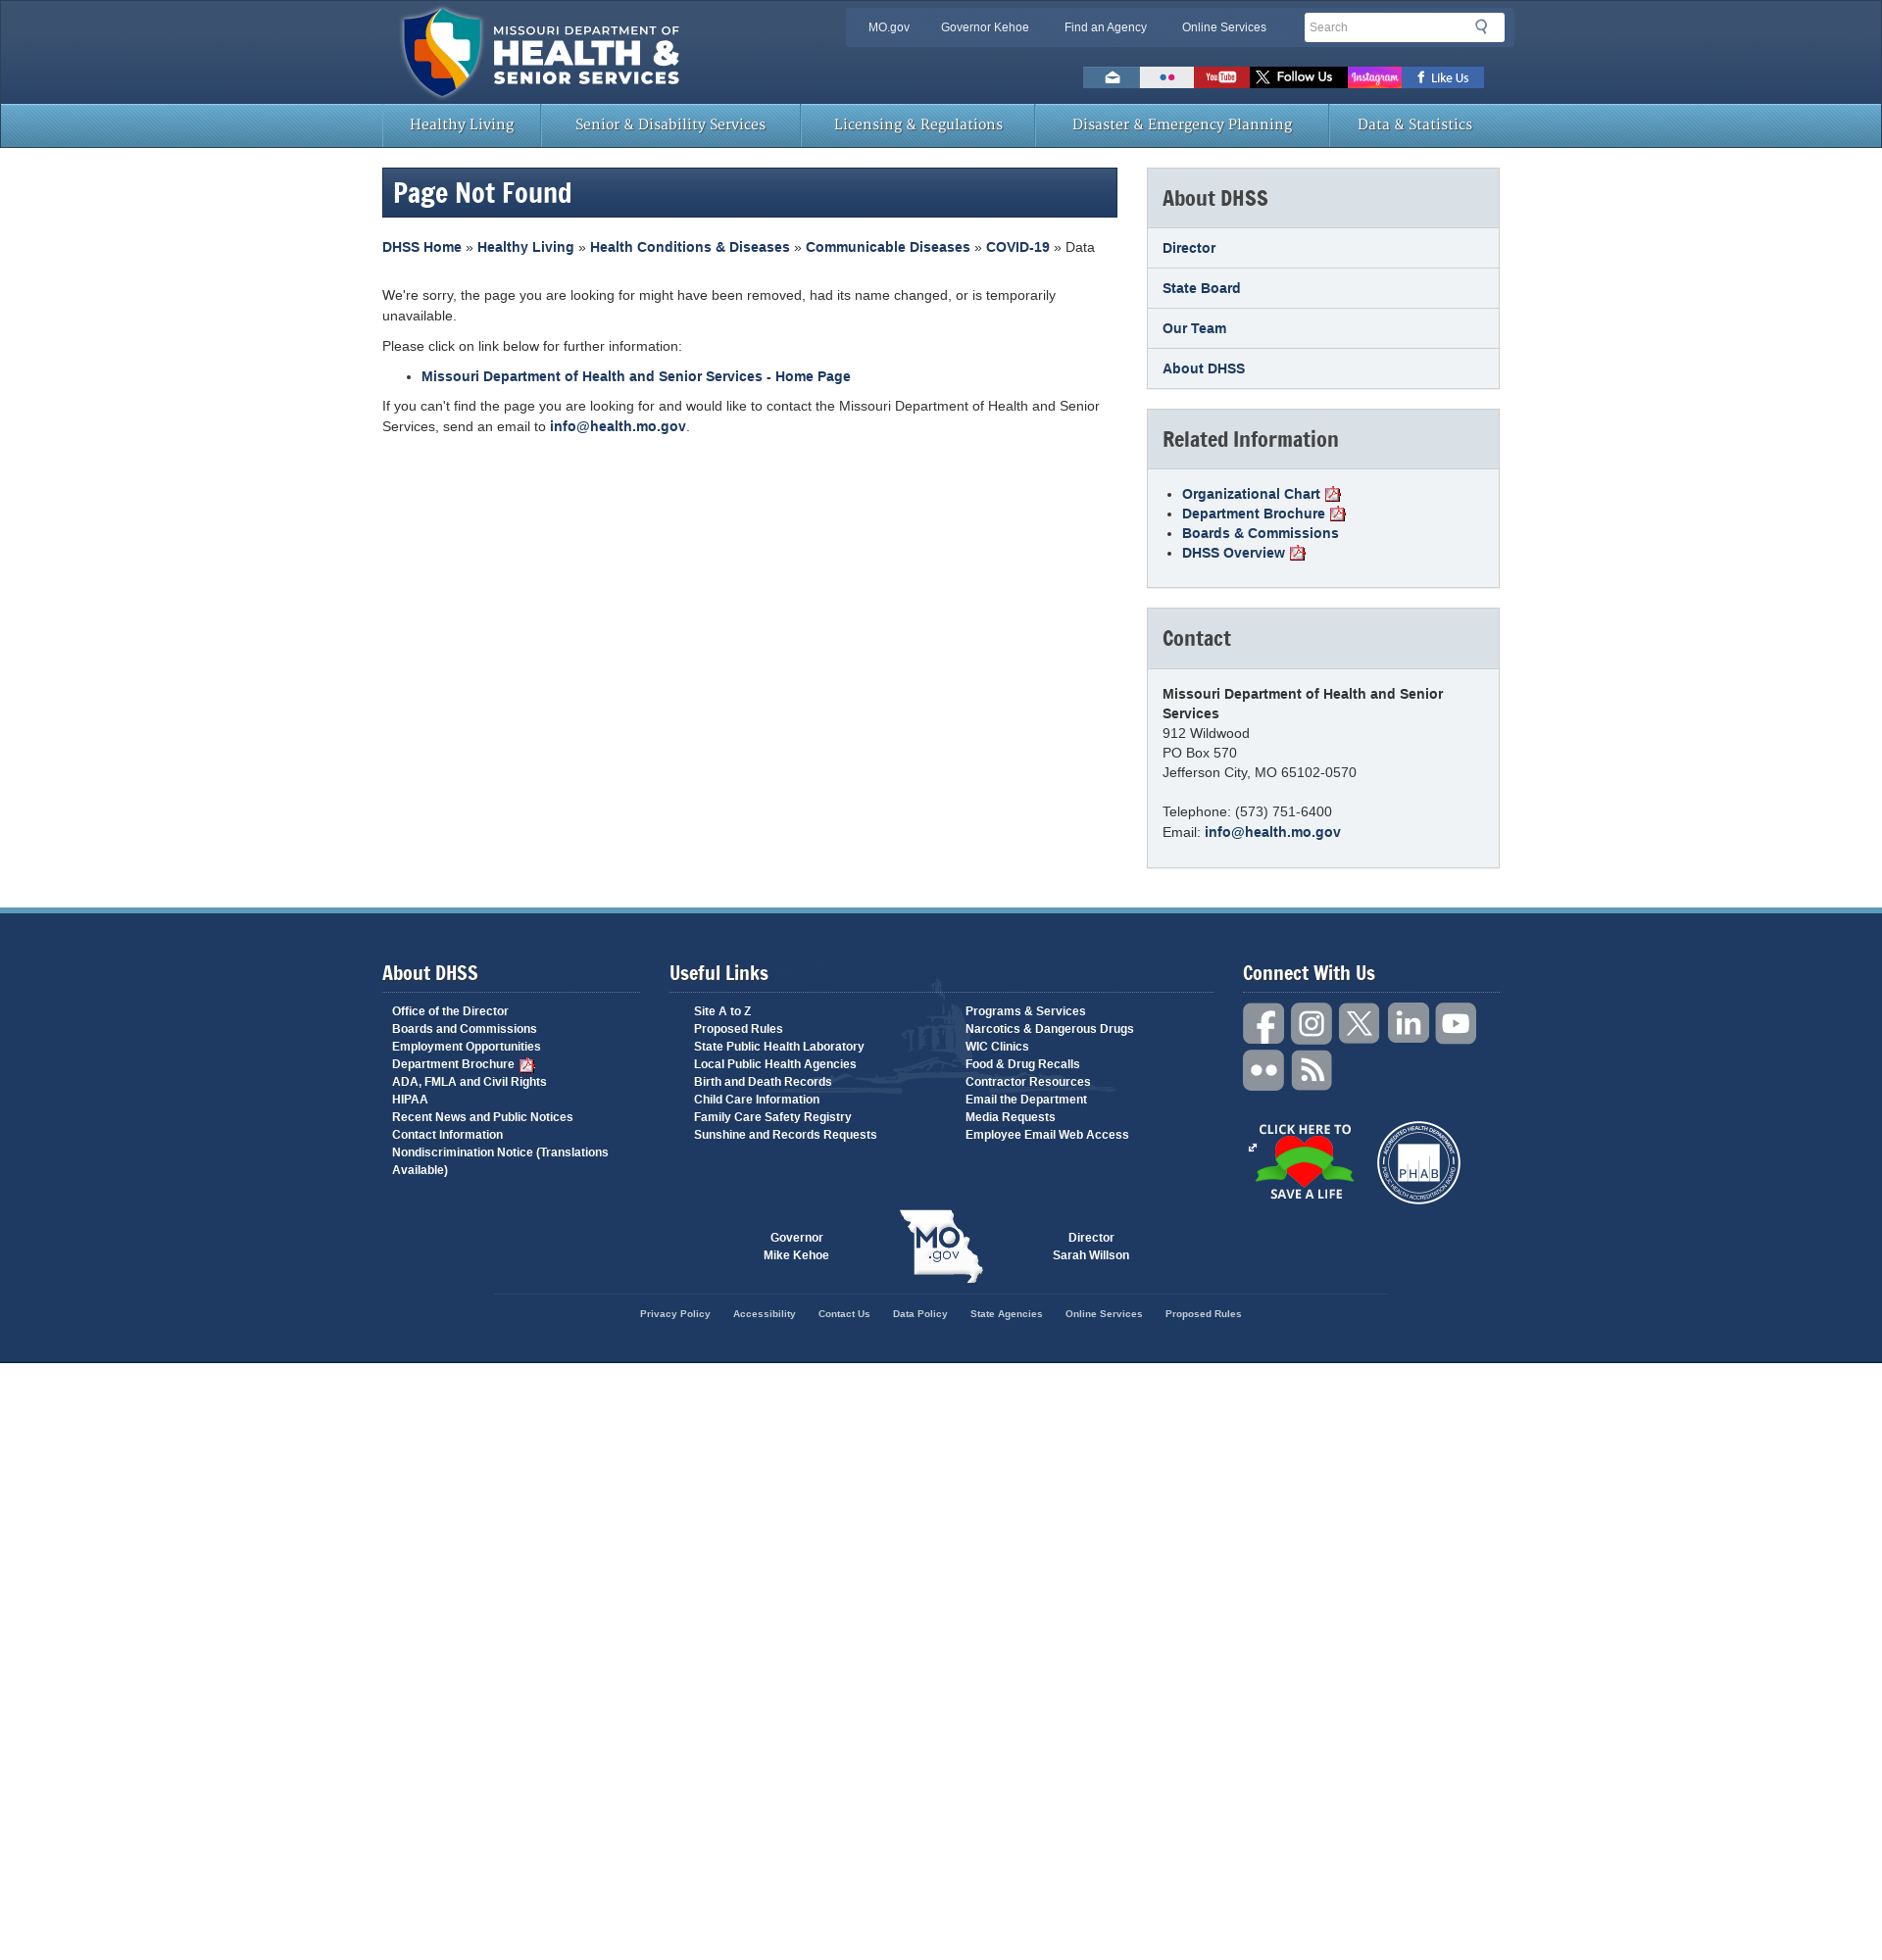

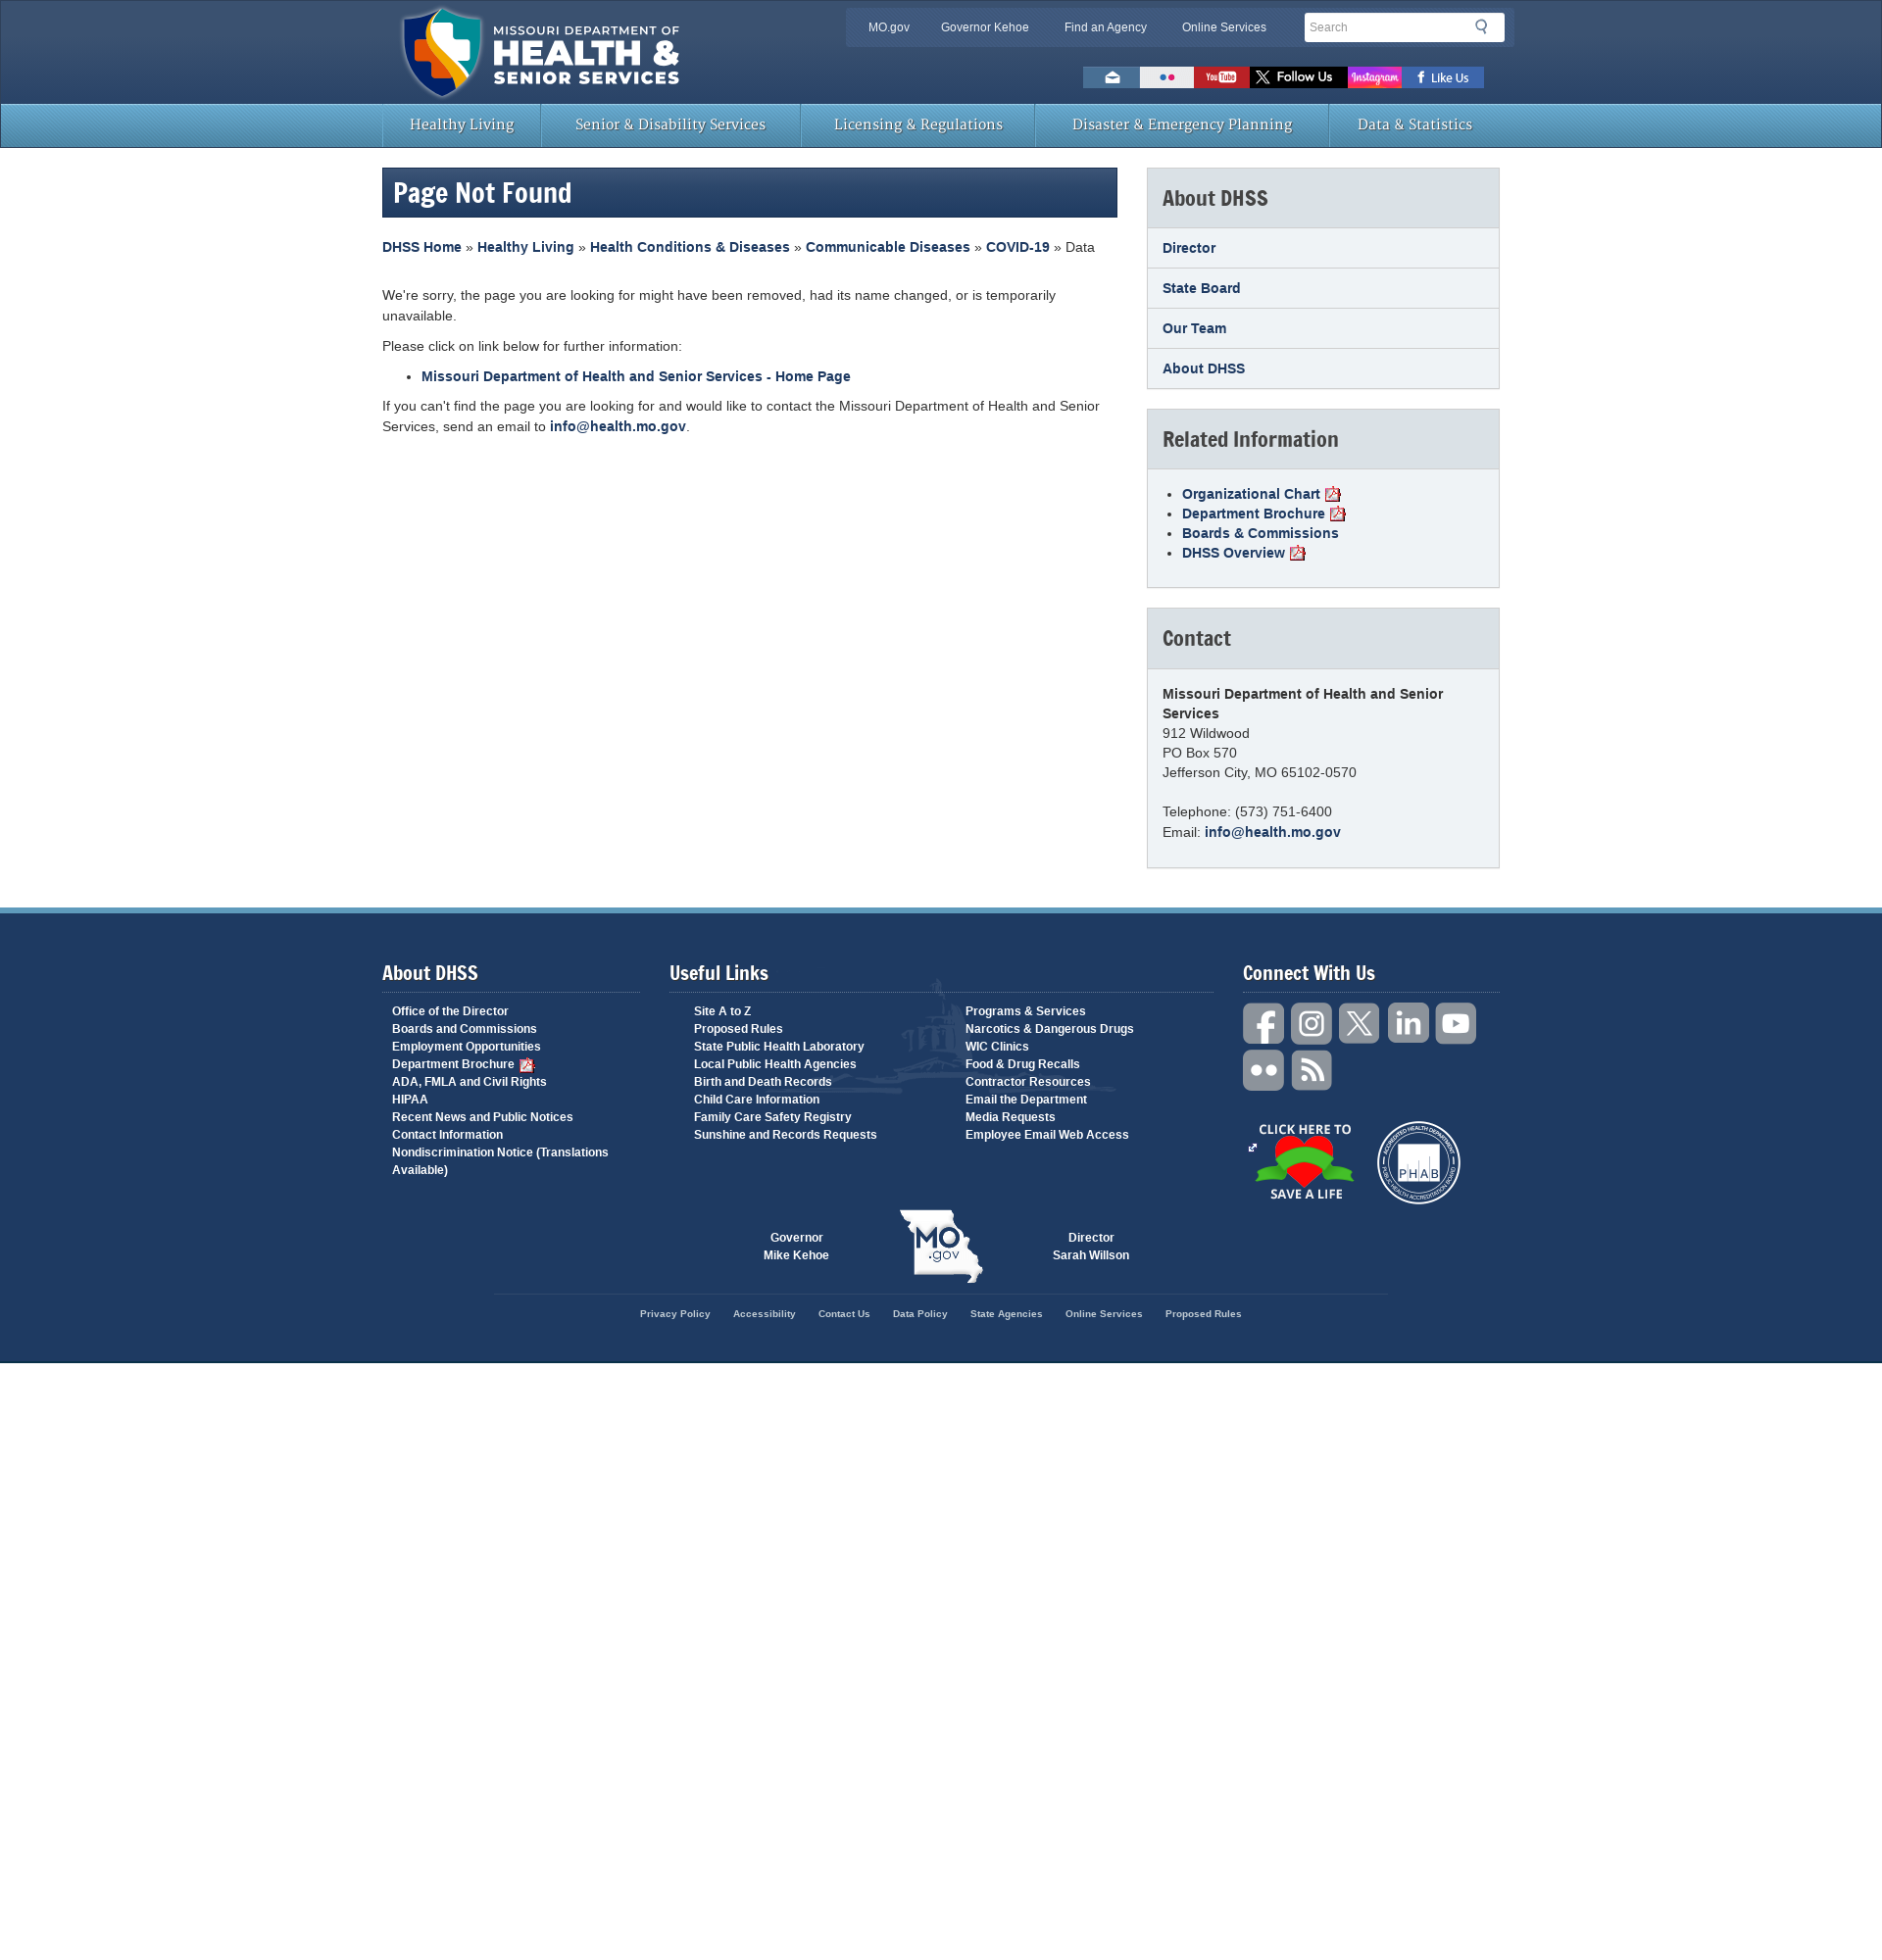